Tests the search functionality on a practice e-commerce site by typing a search term and verifying that the correct number of products are displayed.

Starting URL: https://rahulshettyacademy.com/seleniumPractise/#/

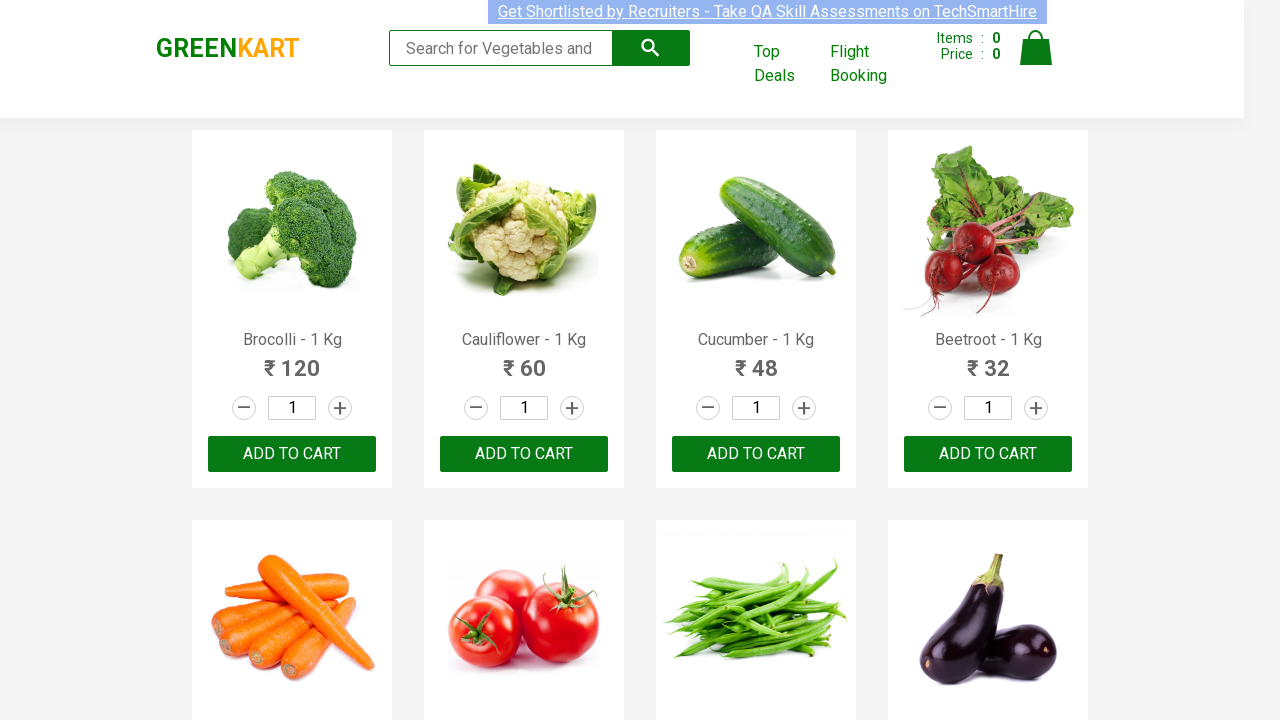

Typed 'ca' in the search box on .search-keyword
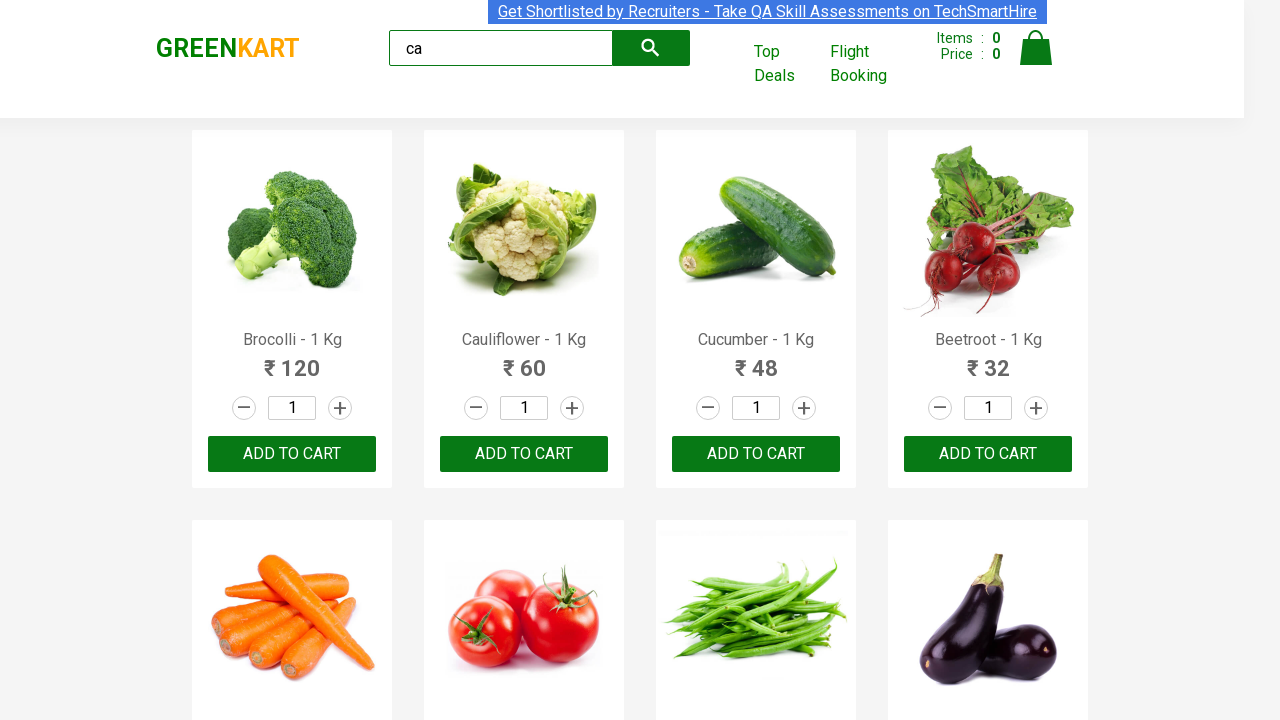

Waited 2 seconds for search results to filter
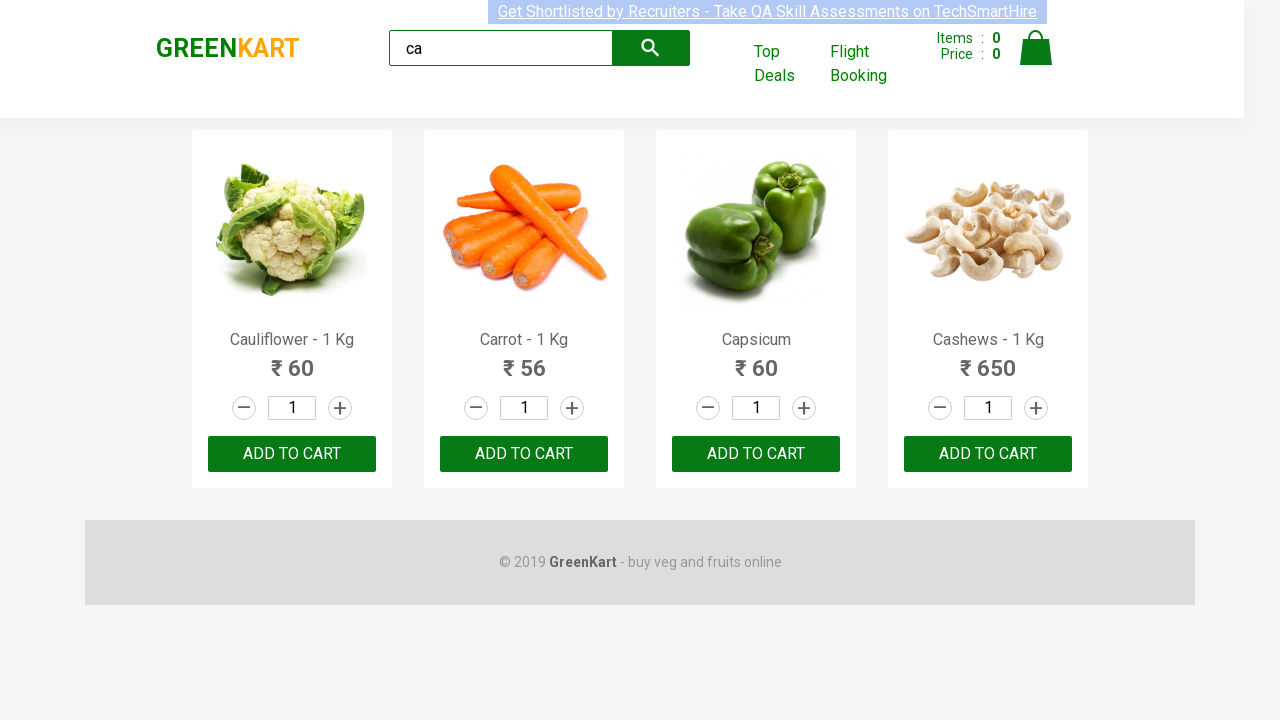

Located all visible products
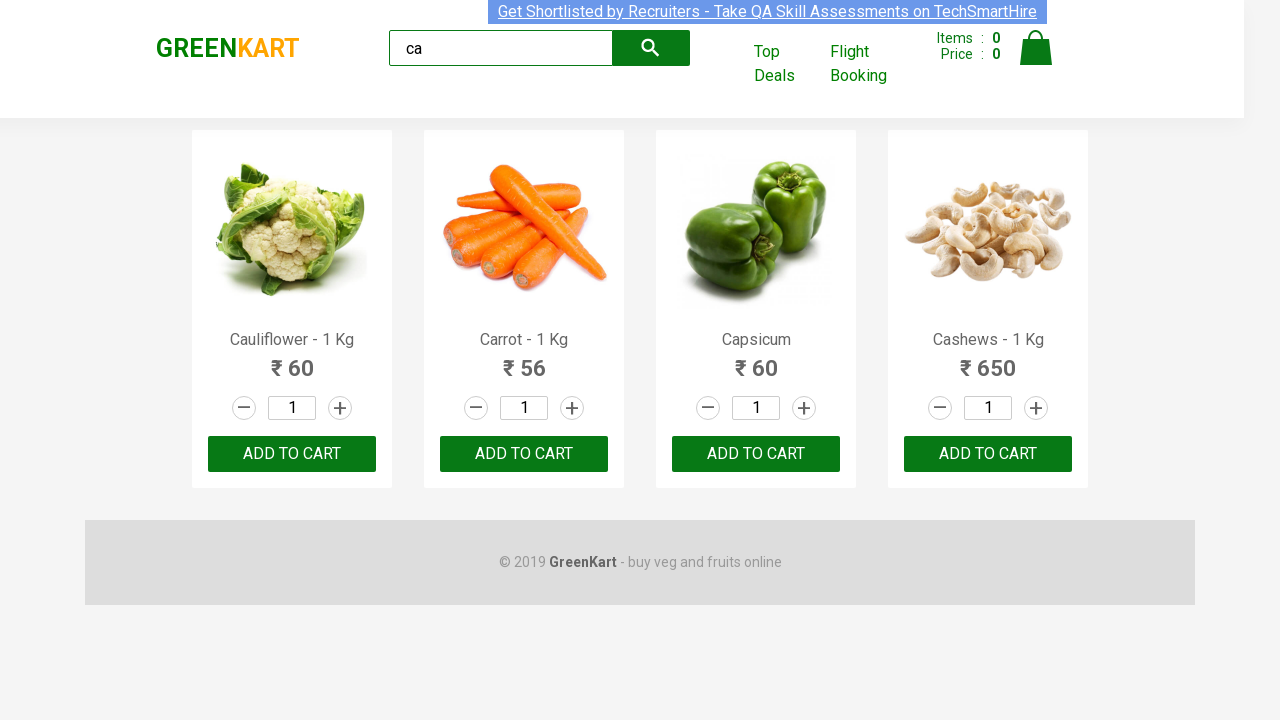

Verified that exactly 4 products are displayed for search term 'ca'
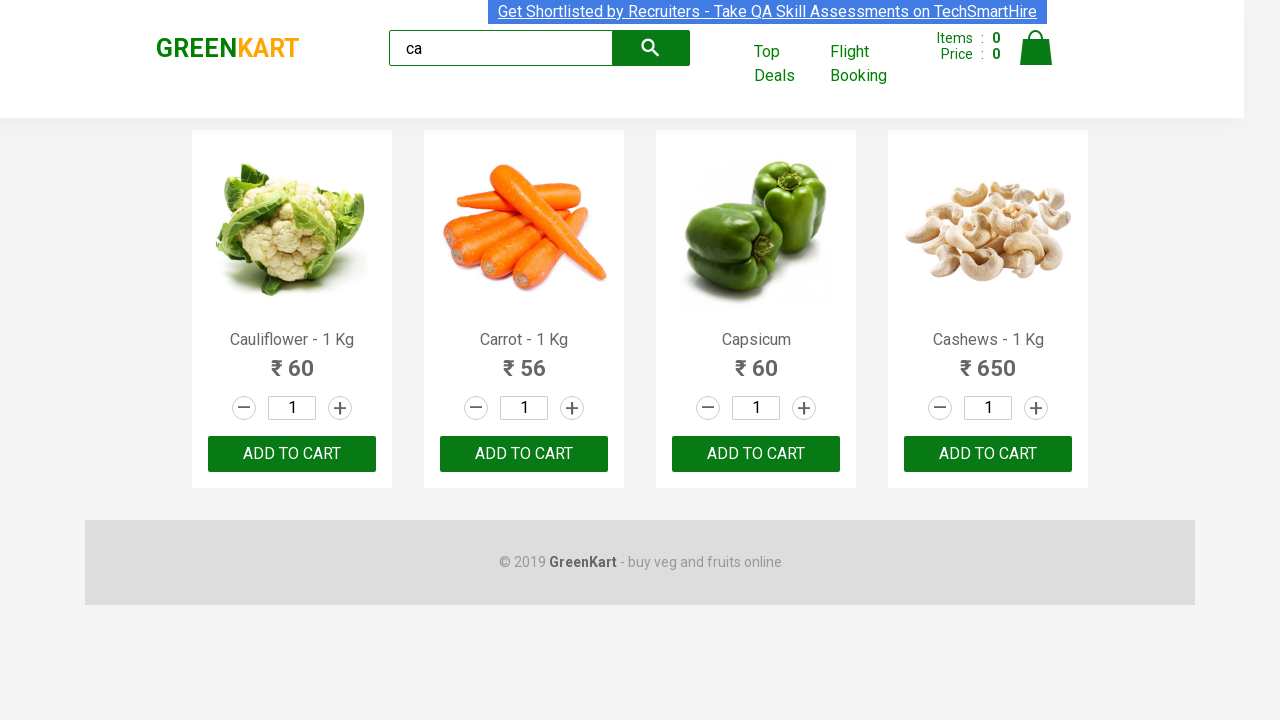

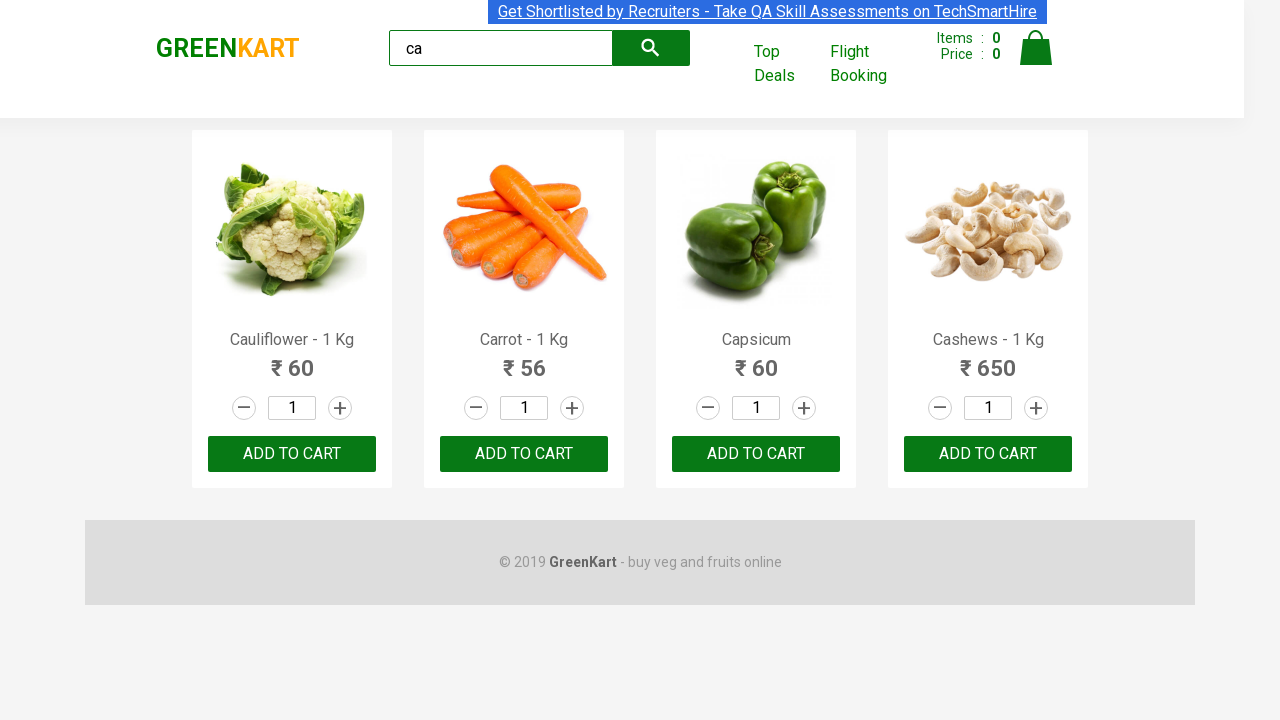